Tests JavaScript execution capabilities by scrolling down the page and retrieving the current URL using JavaScript executor

Starting URL: https://selectorshub.com/xpath-practice-page/

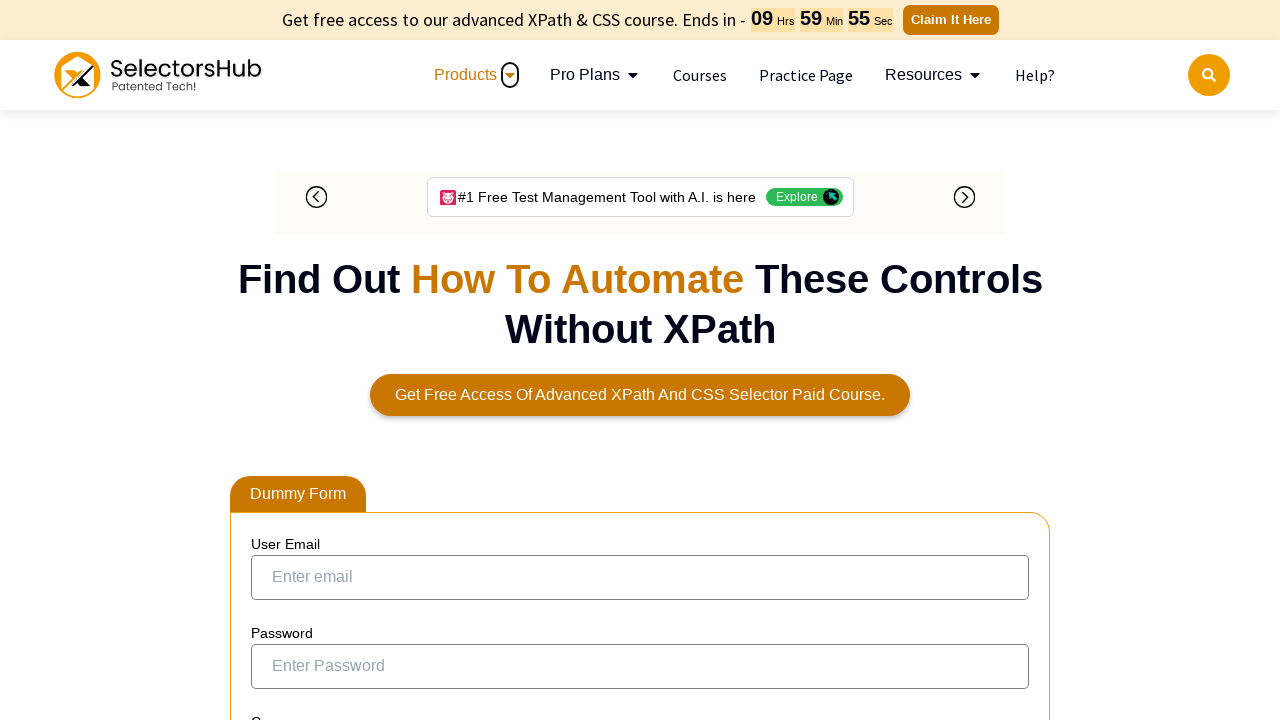

Scrolled down the page by 500 pixels using JavaScript
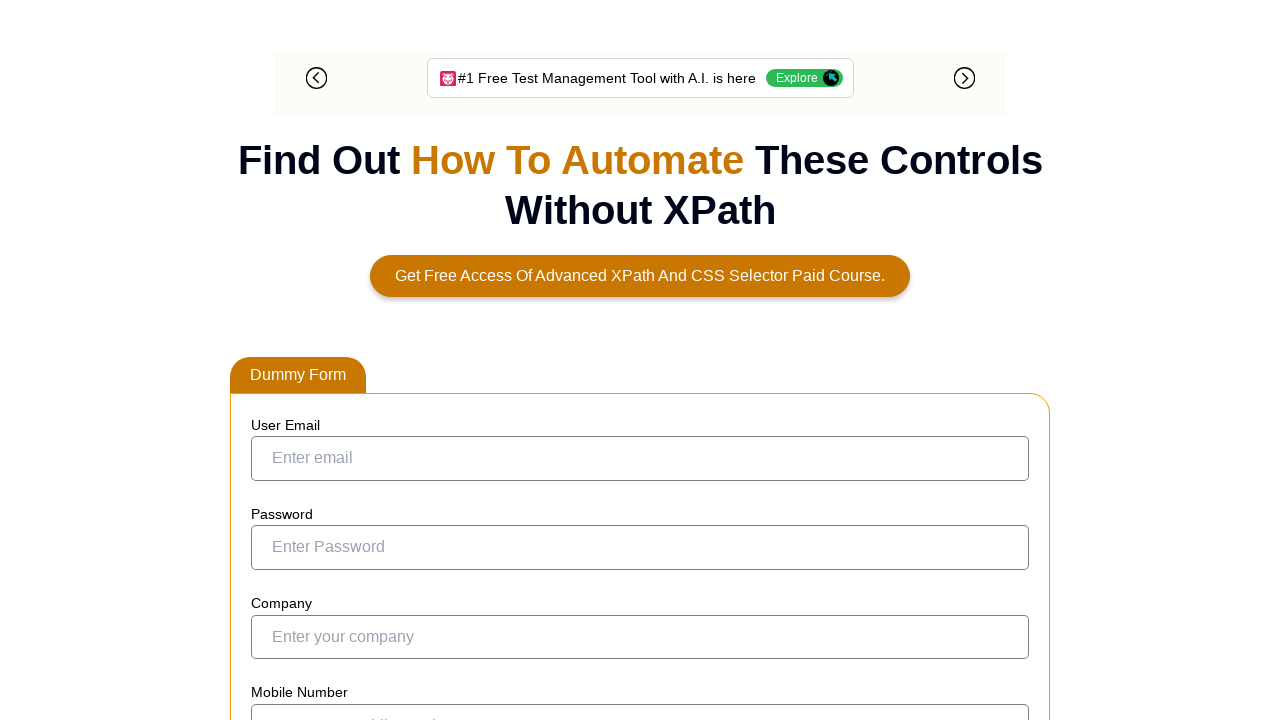

Retrieved current URL using JavaScript executor
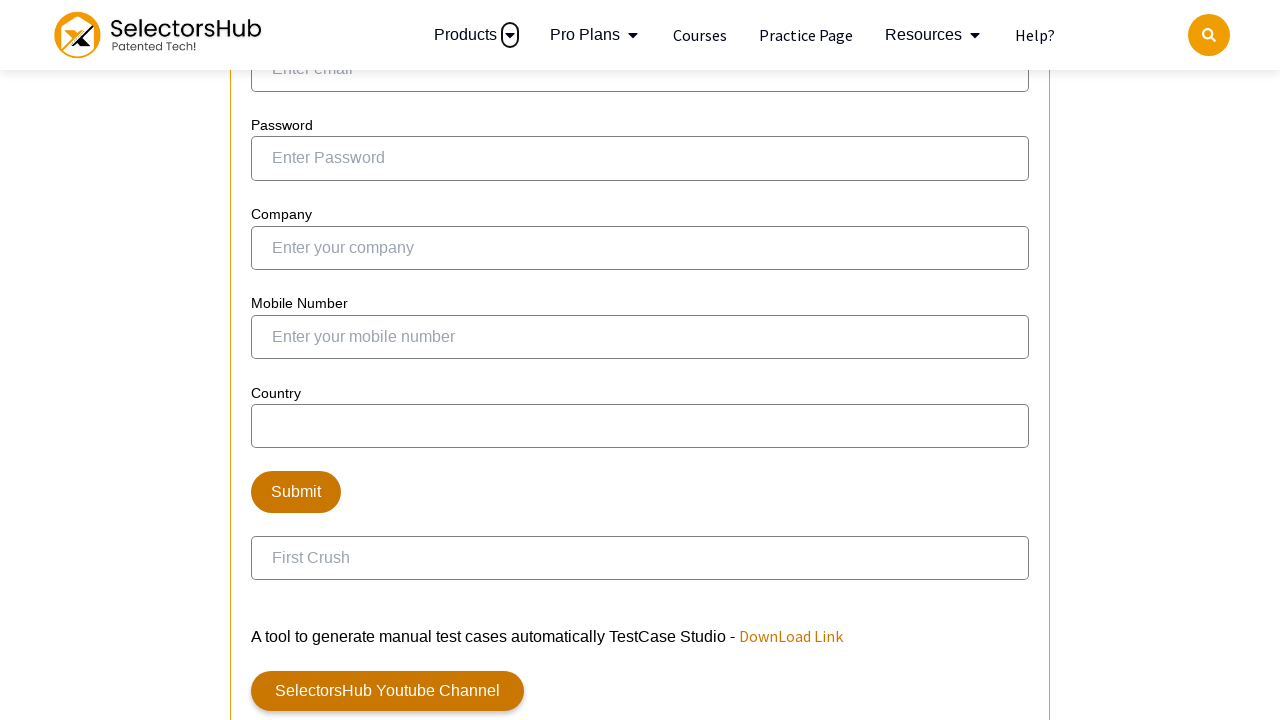

Printed current URL: https://selectorshub.com/xpath-practice-page/
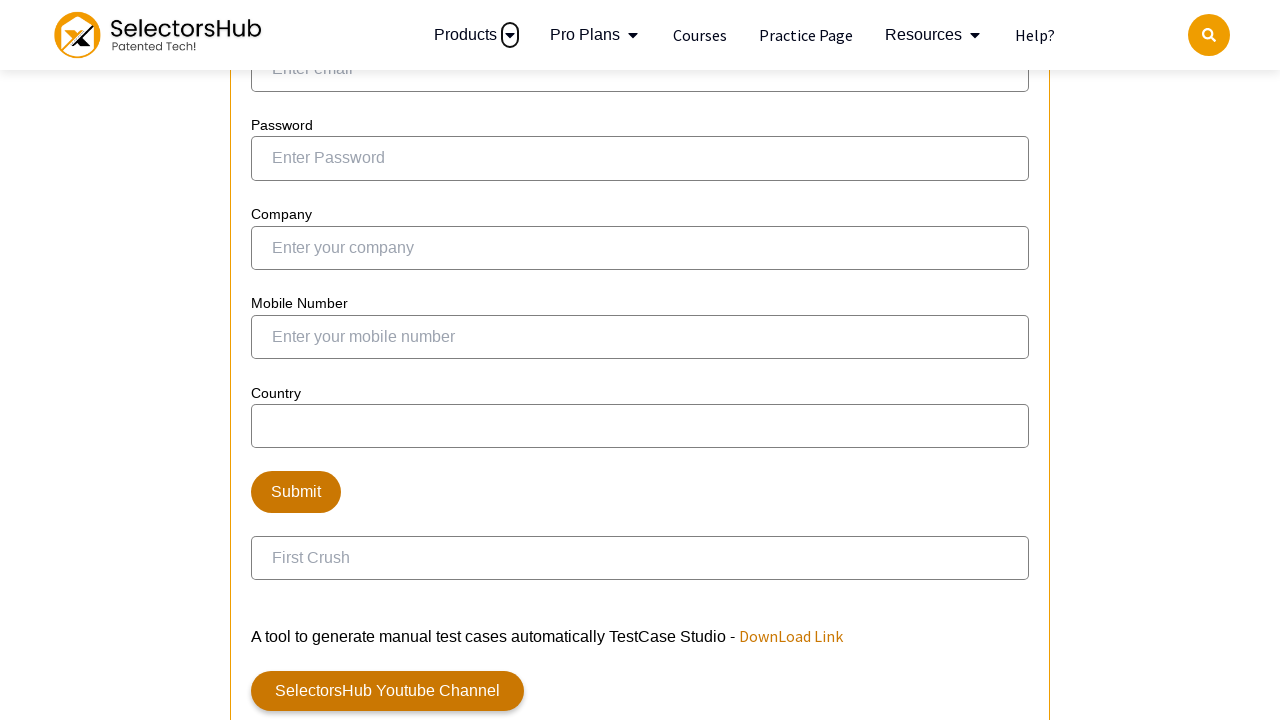

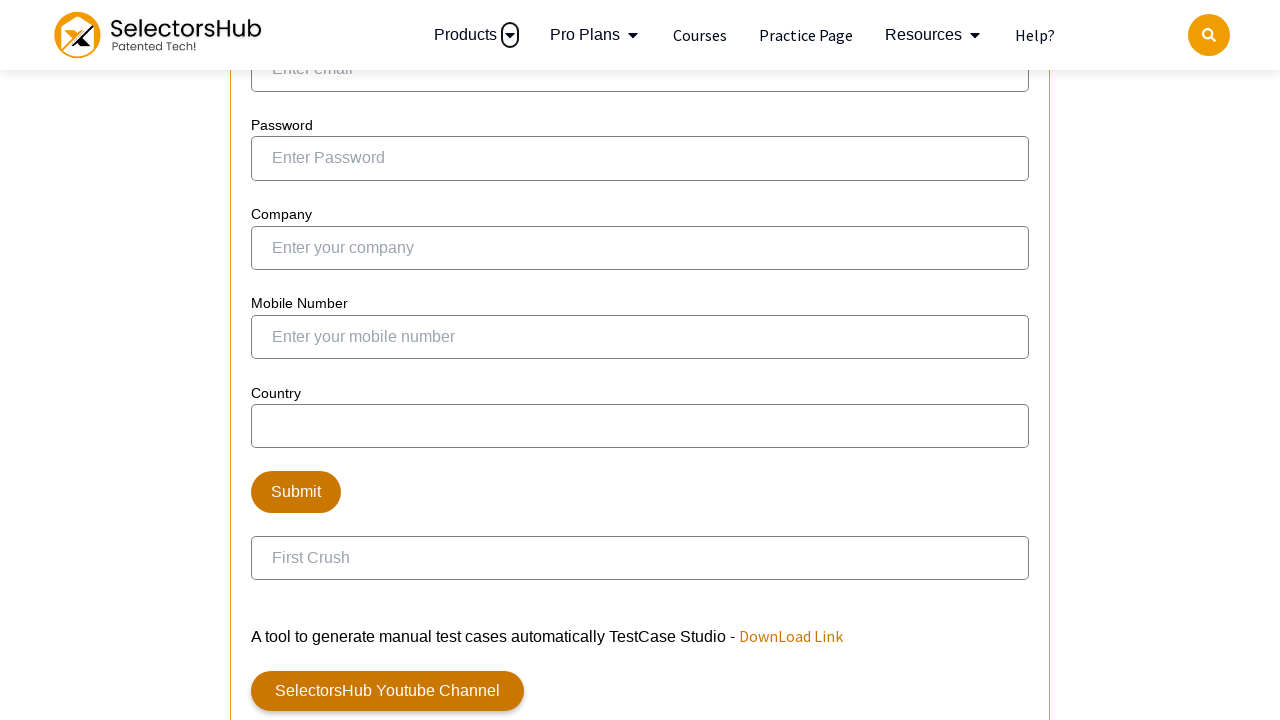